Tests checkbox functionality by clicking all checkboxes in a multiple checkbox list on a tutorial page

Starting URL: https://www.thewebtaylor.com/static/tutorials/dummy-checkbox/

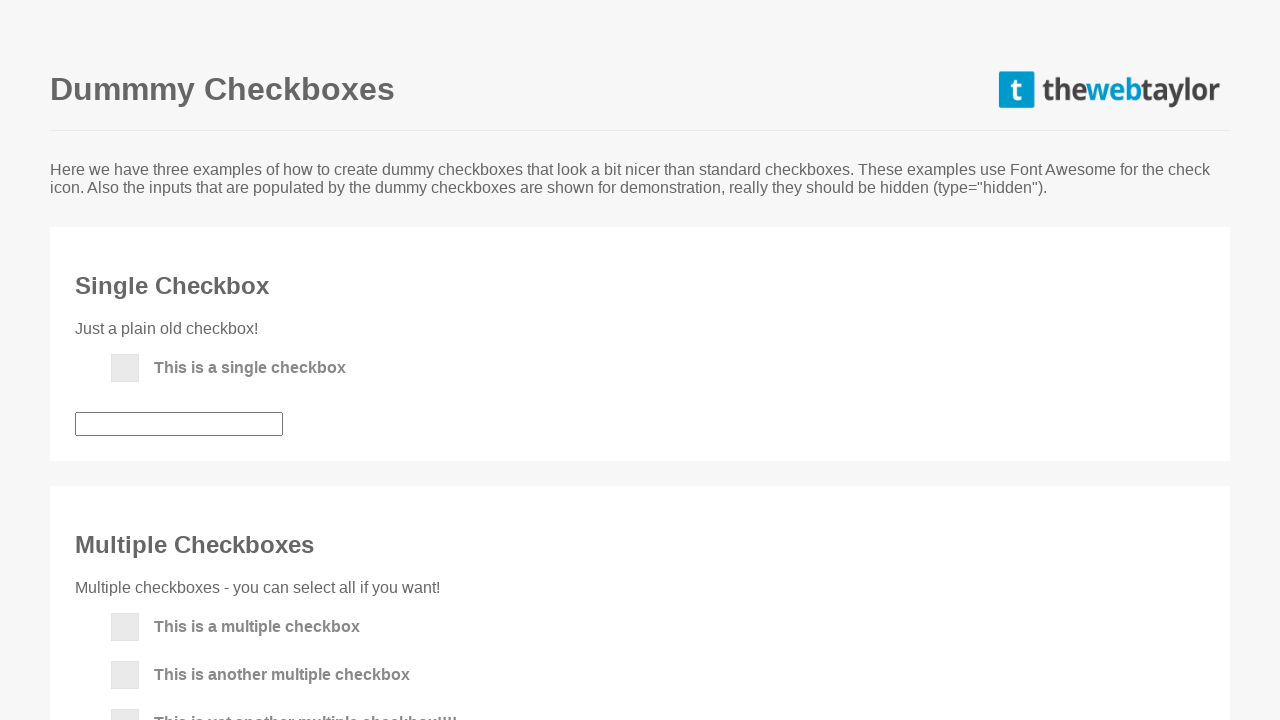

Waited for multiple checkbox list to be visible
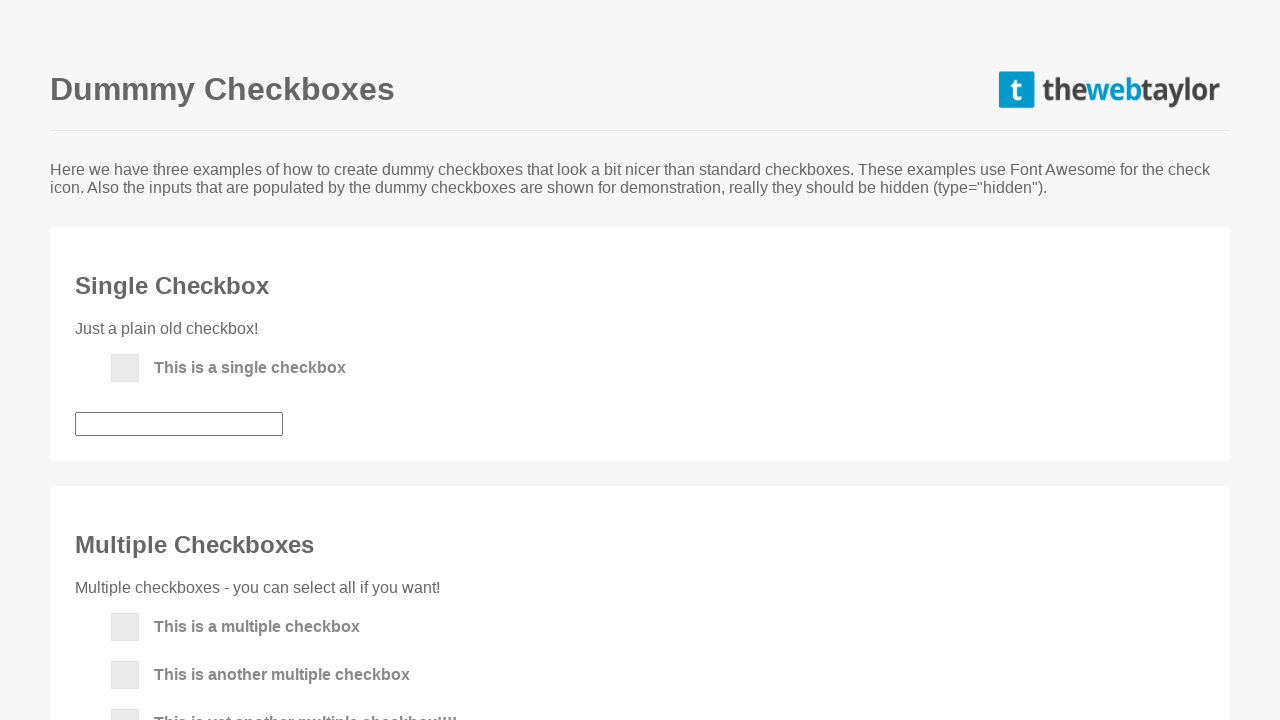

Retrieved all checkbox items from the multiple checkbox list
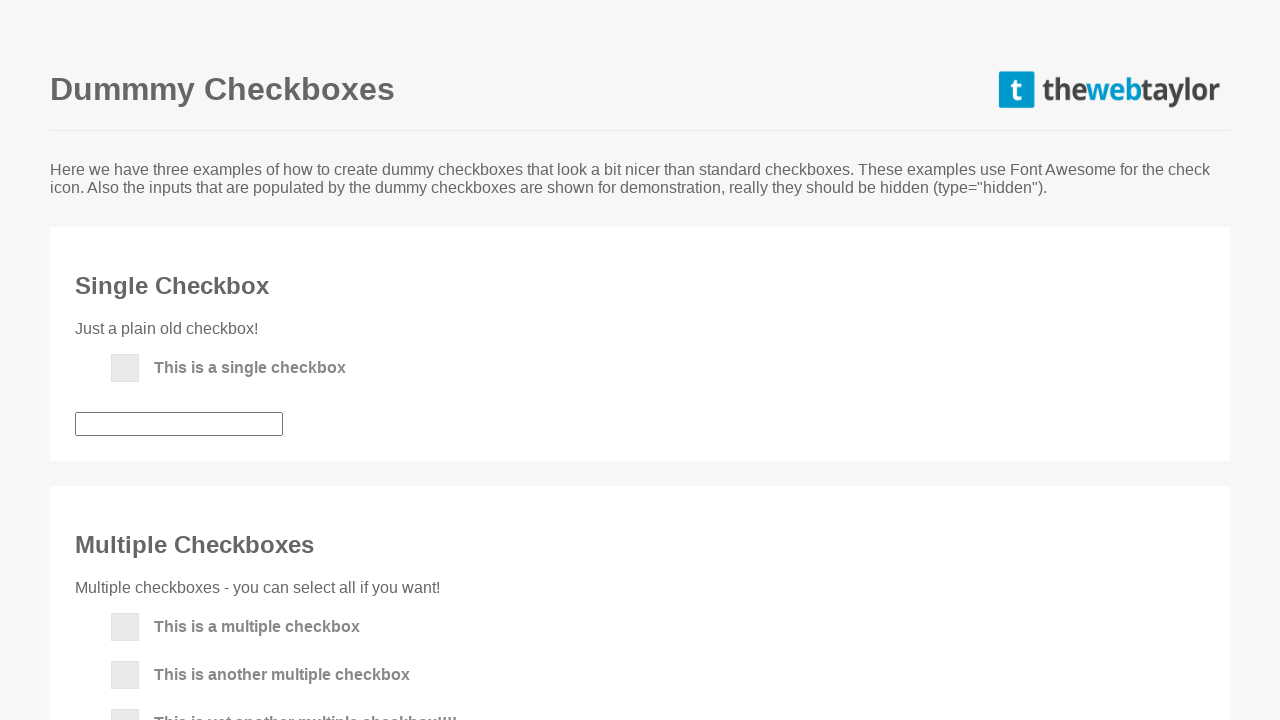

Clicked a checkbox in the multiple checkbox list at (640, 632) on xpath=//ul[@class='dummy-checkbox multiple']//li >> nth=0
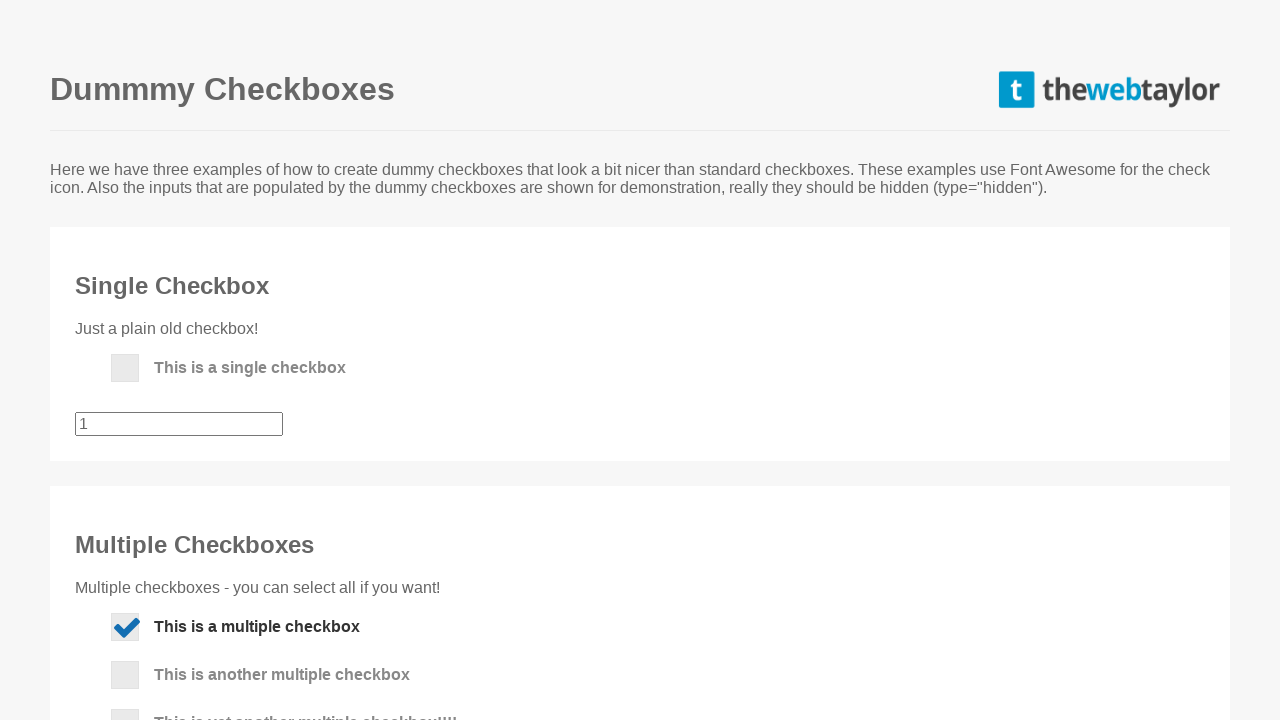

Clicked a checkbox in the multiple checkbox list at (640, 680) on xpath=//ul[@class='dummy-checkbox multiple']//li >> nth=1
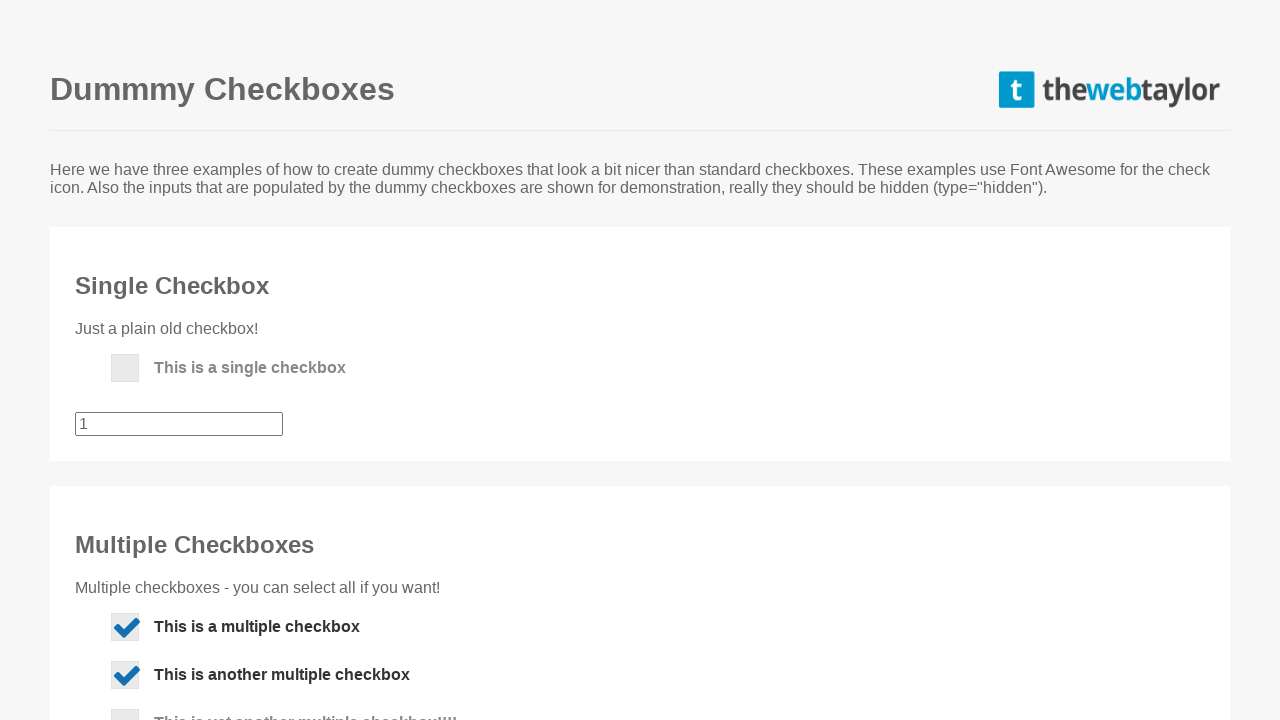

Clicked a checkbox in the multiple checkbox list at (640, 701) on xpath=//ul[@class='dummy-checkbox multiple']//li >> nth=2
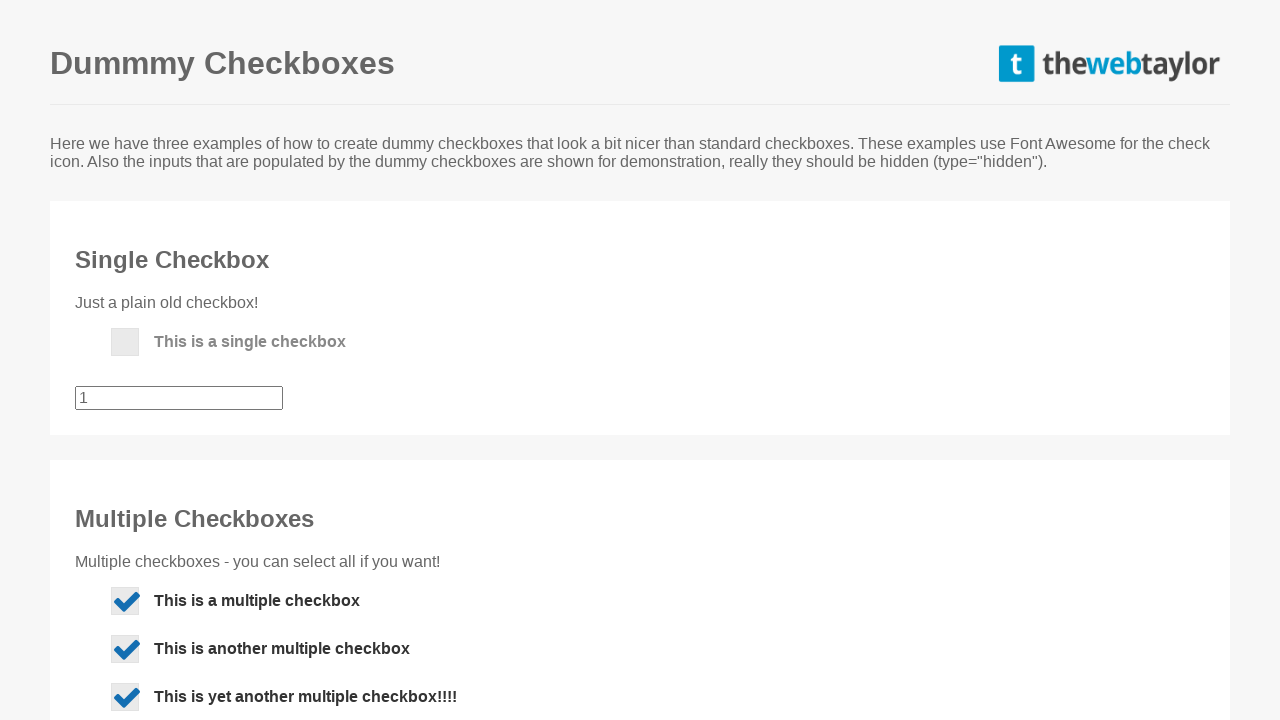

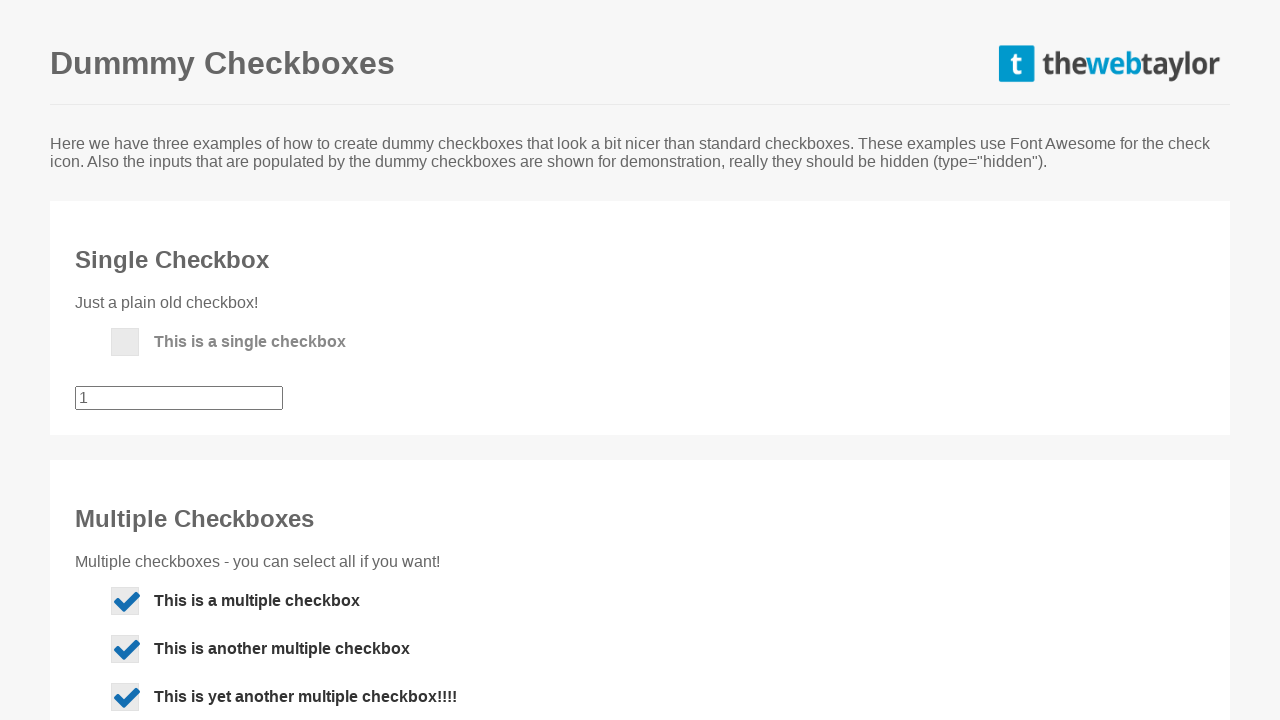